Tests dropdown selection functionality by selecting a specific option from a dropdown menu

Starting URL: https://narasimhadatta.info/bmtc_query.html

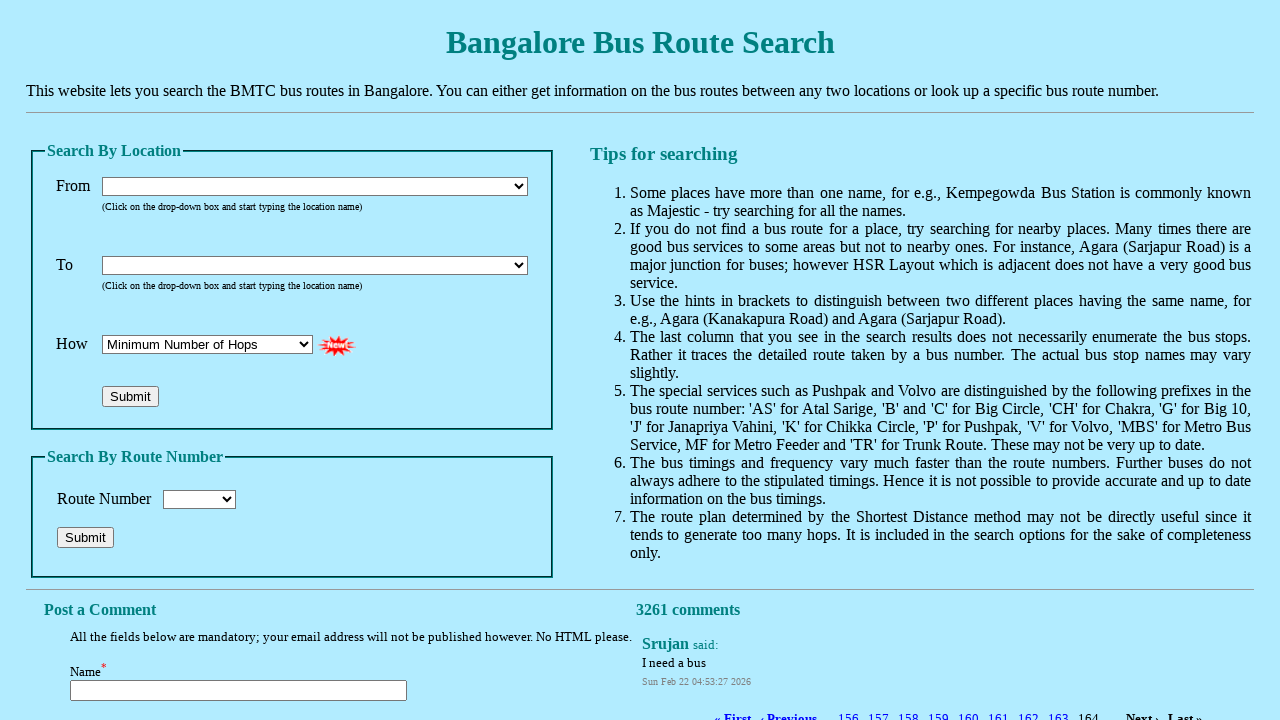

Selected 'Whitefield Post Office' from the dropdown menu on select[name='from']
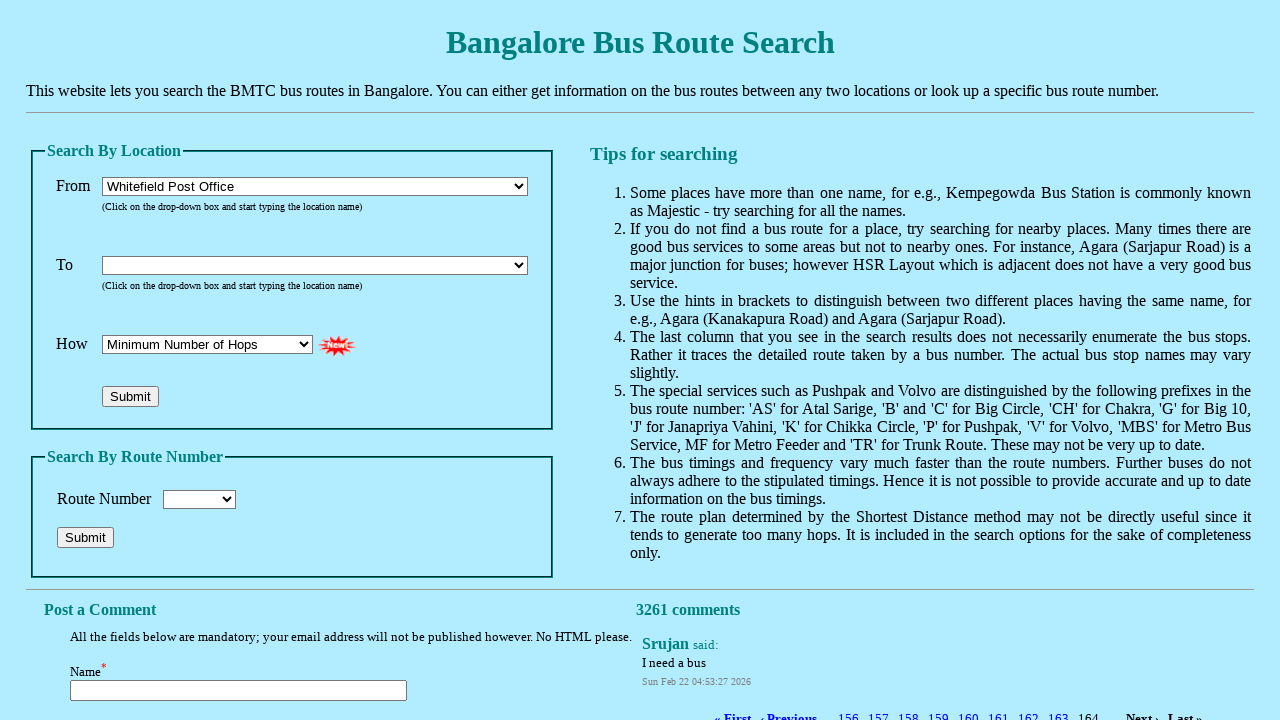

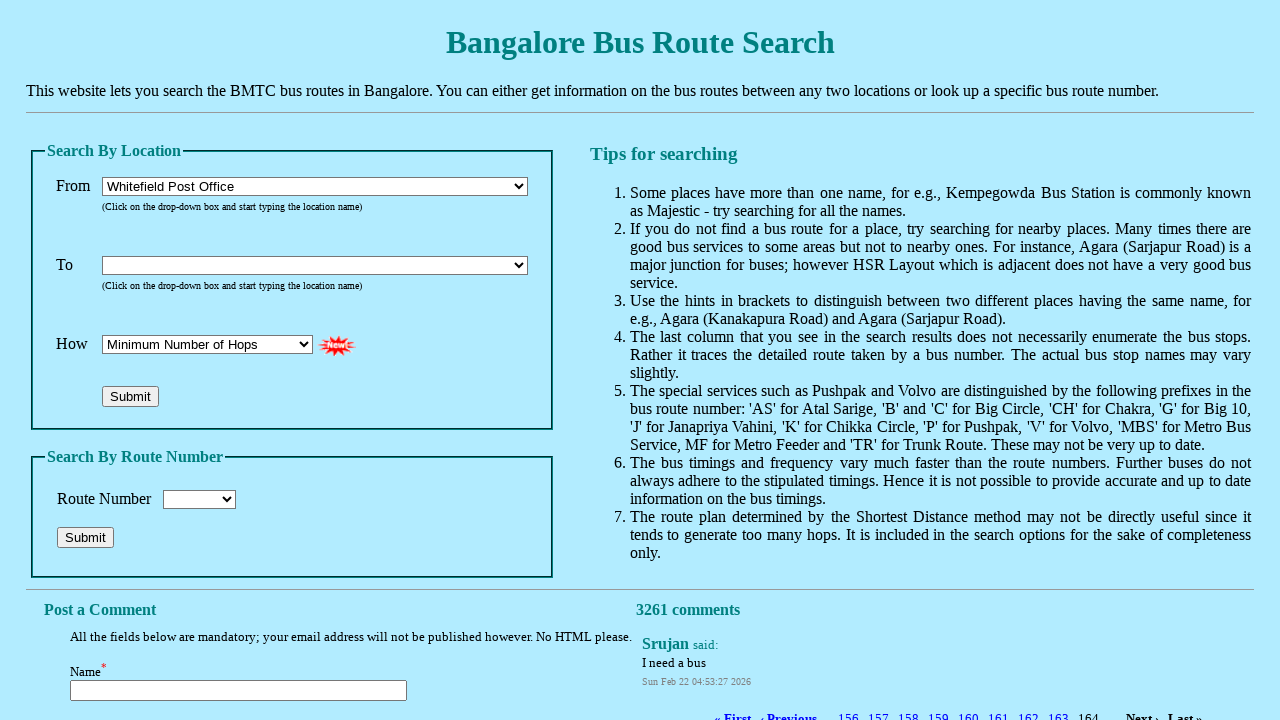